Tests clicking a button with dynamic ID on the UI Testing Playground site to verify that elements with changing IDs can be located by CSS class selectors

Starting URL: http://uitestingplayground.com/dynamicid

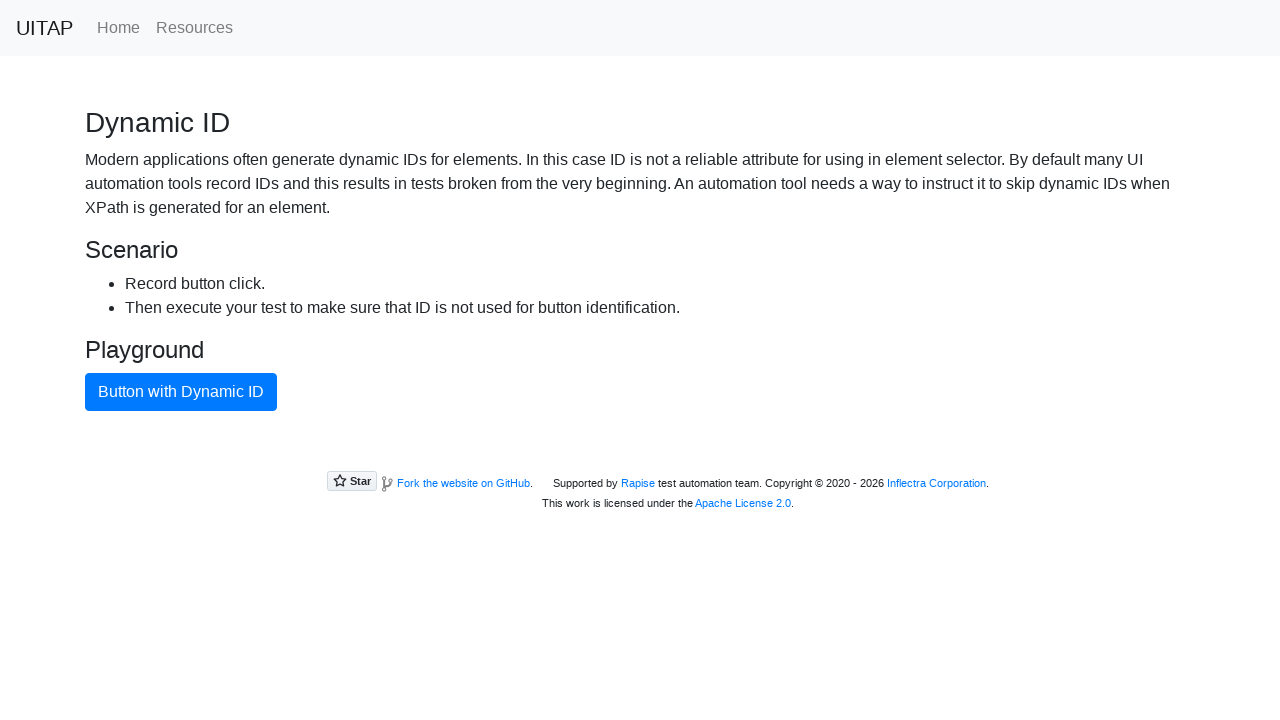

Navigated to UI Testing Playground dynamic ID page
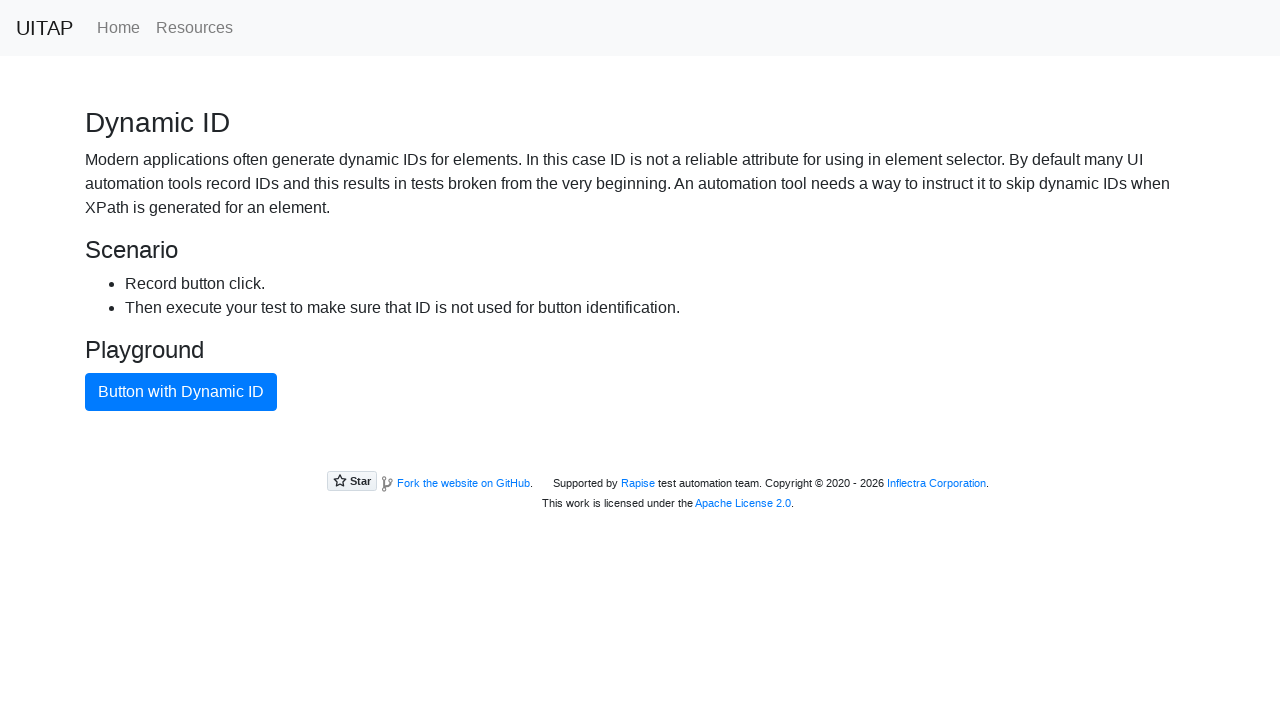

Clicked the blue button with dynamic ID using CSS class selector at (181, 392) on .btn.btn-primary
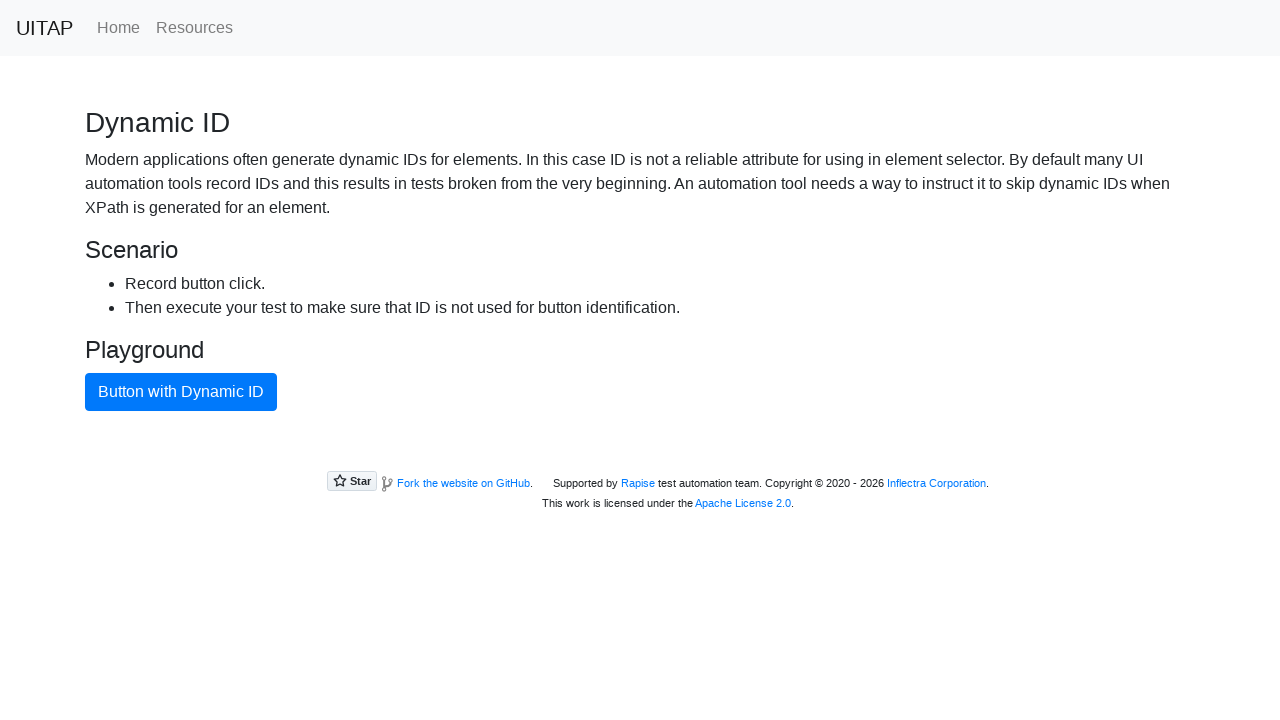

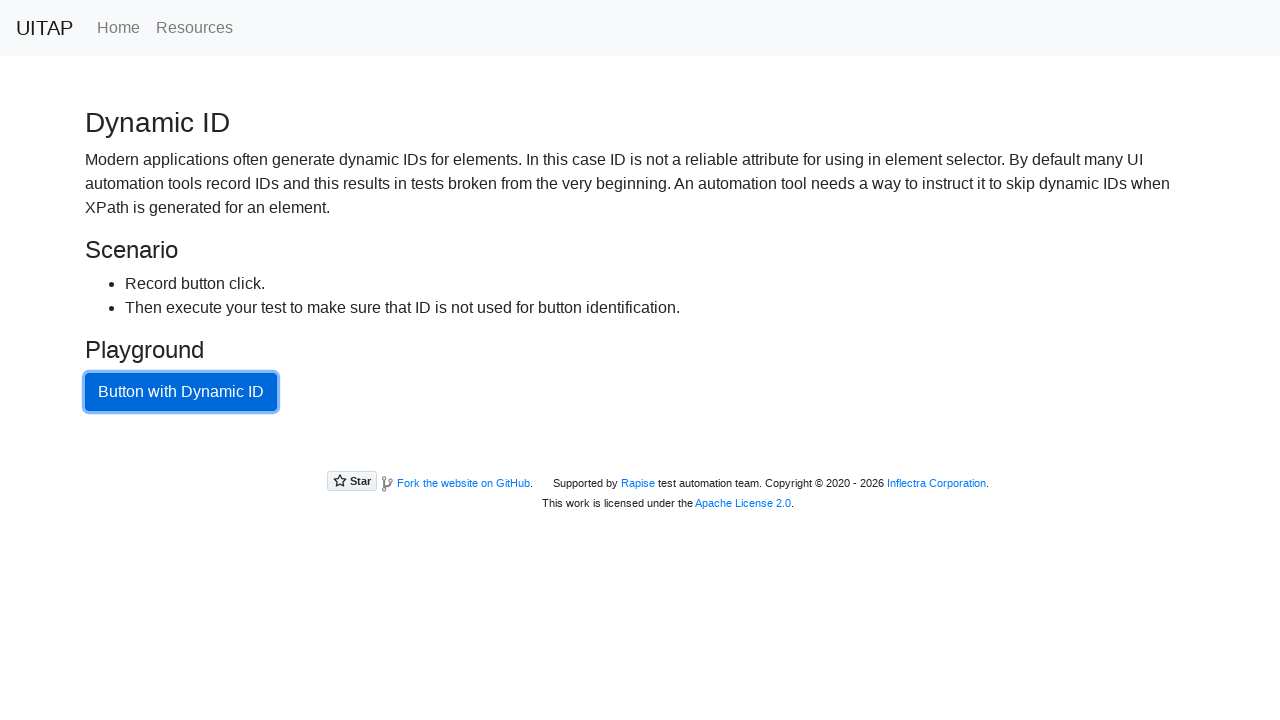